Tests filtering to display only active (non-completed) items

Starting URL: https://demo.playwright.dev/todomvc

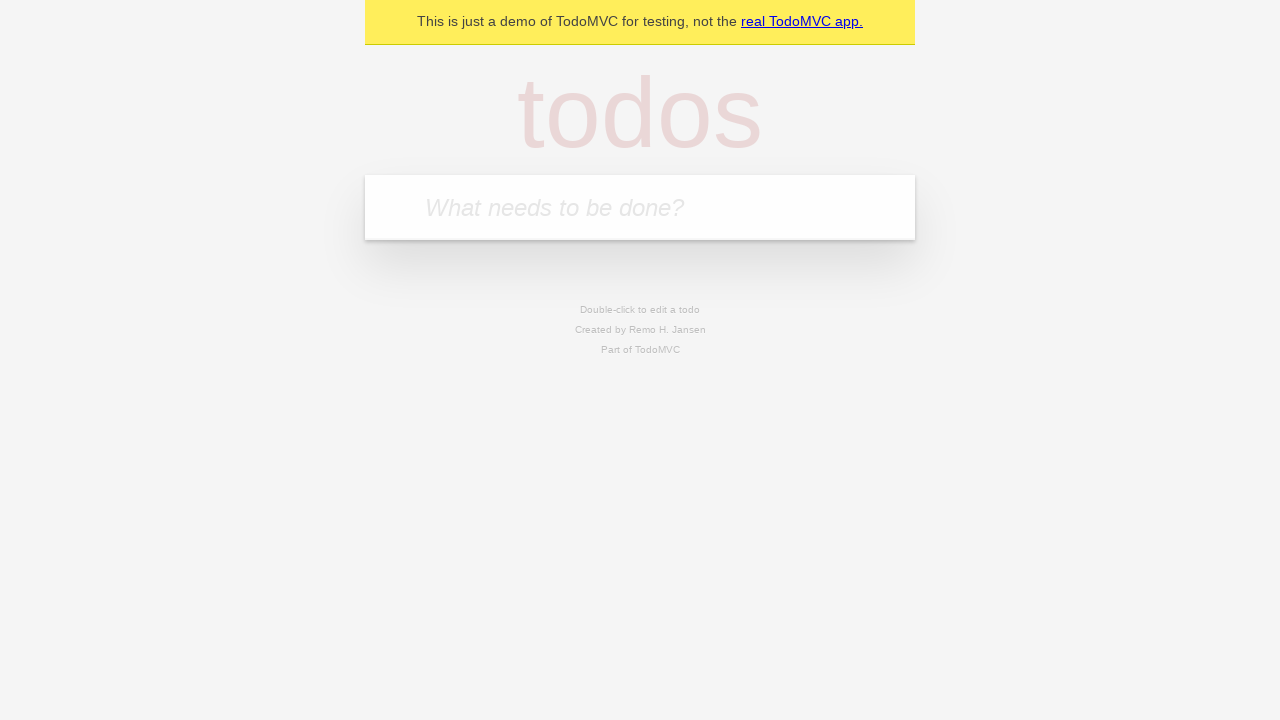

Filled todo input with 'buy some cheese' on internal:attr=[placeholder="What needs to be done?"i]
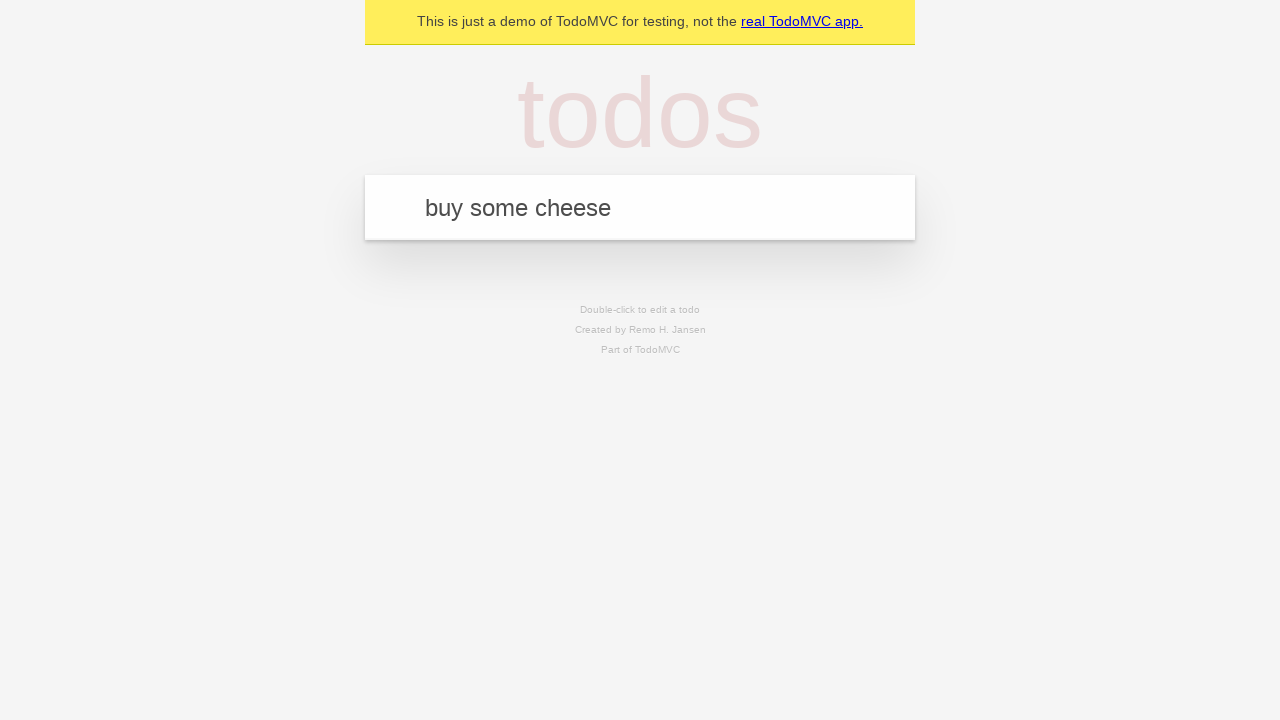

Pressed Enter to add 'buy some cheese' to the todo list on internal:attr=[placeholder="What needs to be done?"i]
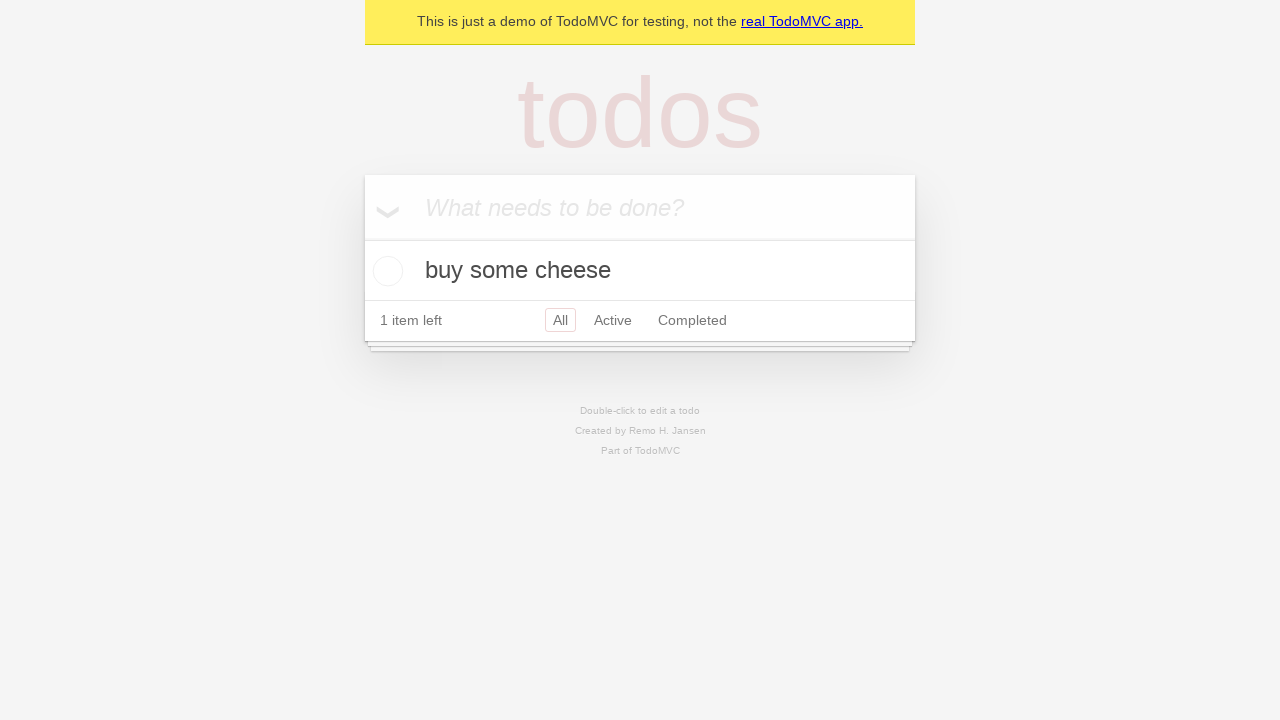

Filled todo input with 'feed the cat' on internal:attr=[placeholder="What needs to be done?"i]
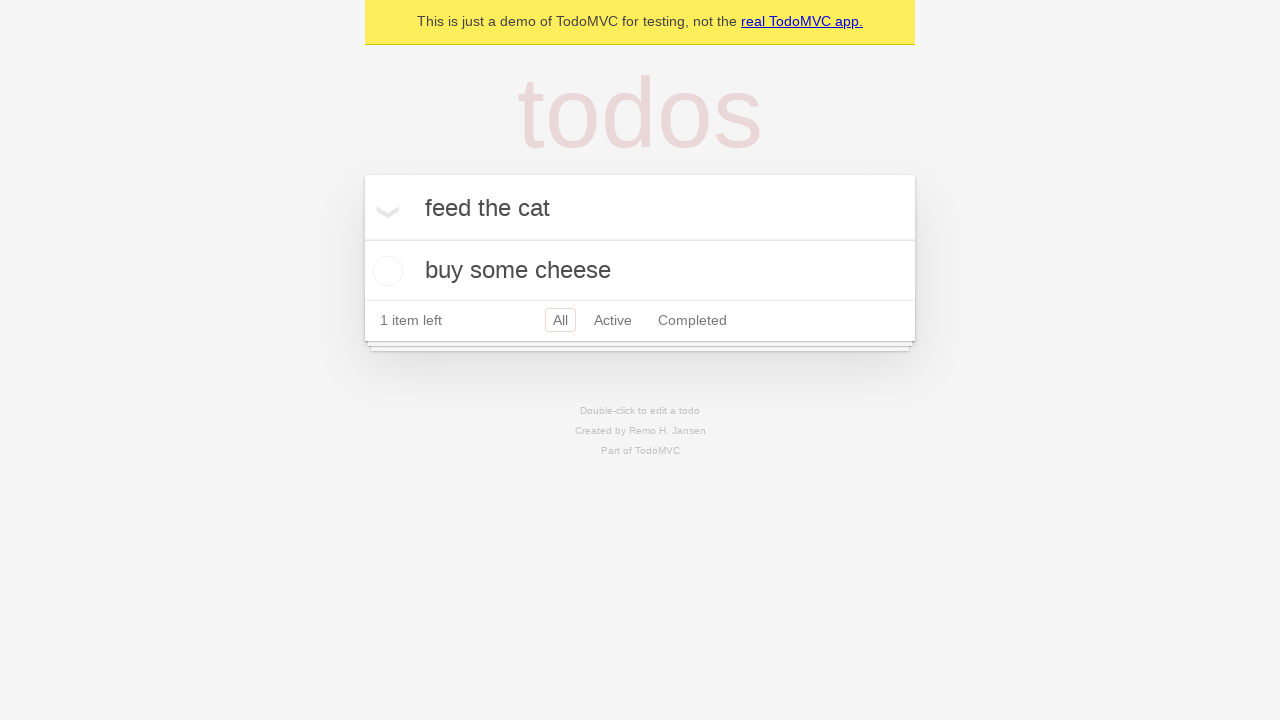

Pressed Enter to add 'feed the cat' to the todo list on internal:attr=[placeholder="What needs to be done?"i]
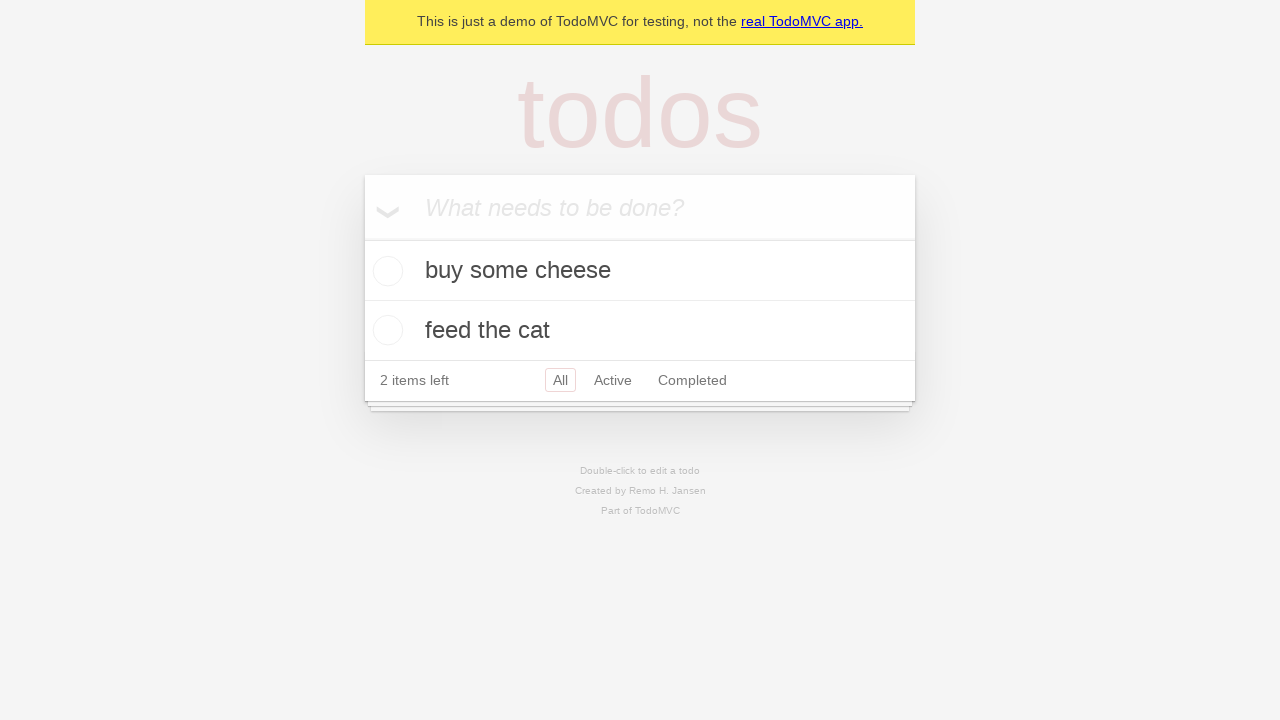

Filled todo input with 'book a doctors appointment' on internal:attr=[placeholder="What needs to be done?"i]
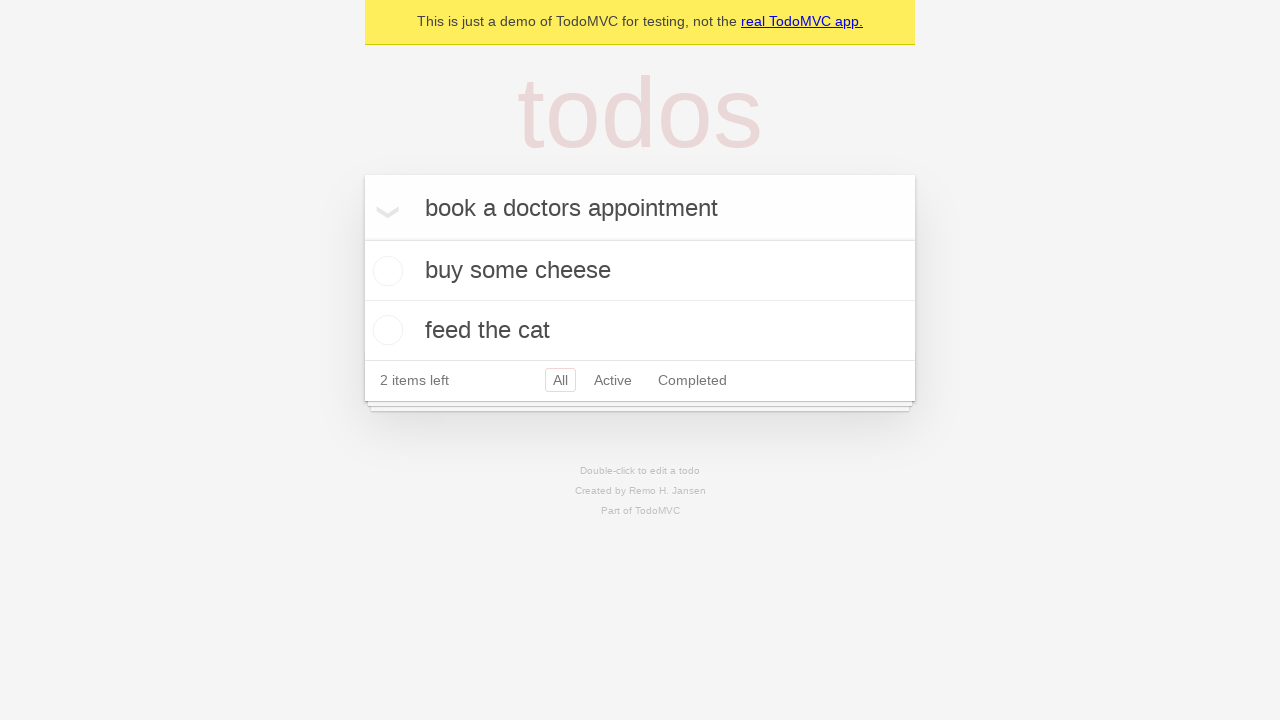

Pressed Enter to add 'book a doctors appointment' to the todo list on internal:attr=[placeholder="What needs to be done?"i]
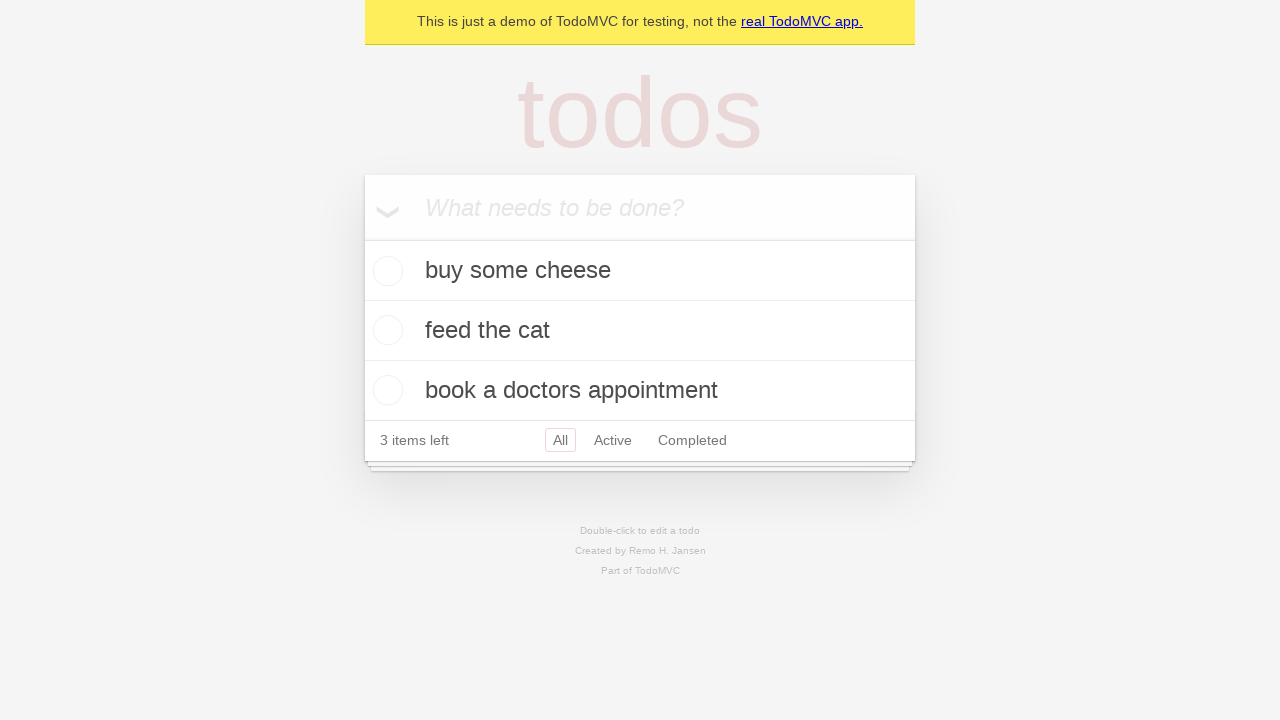

Waited for all three todo items to load
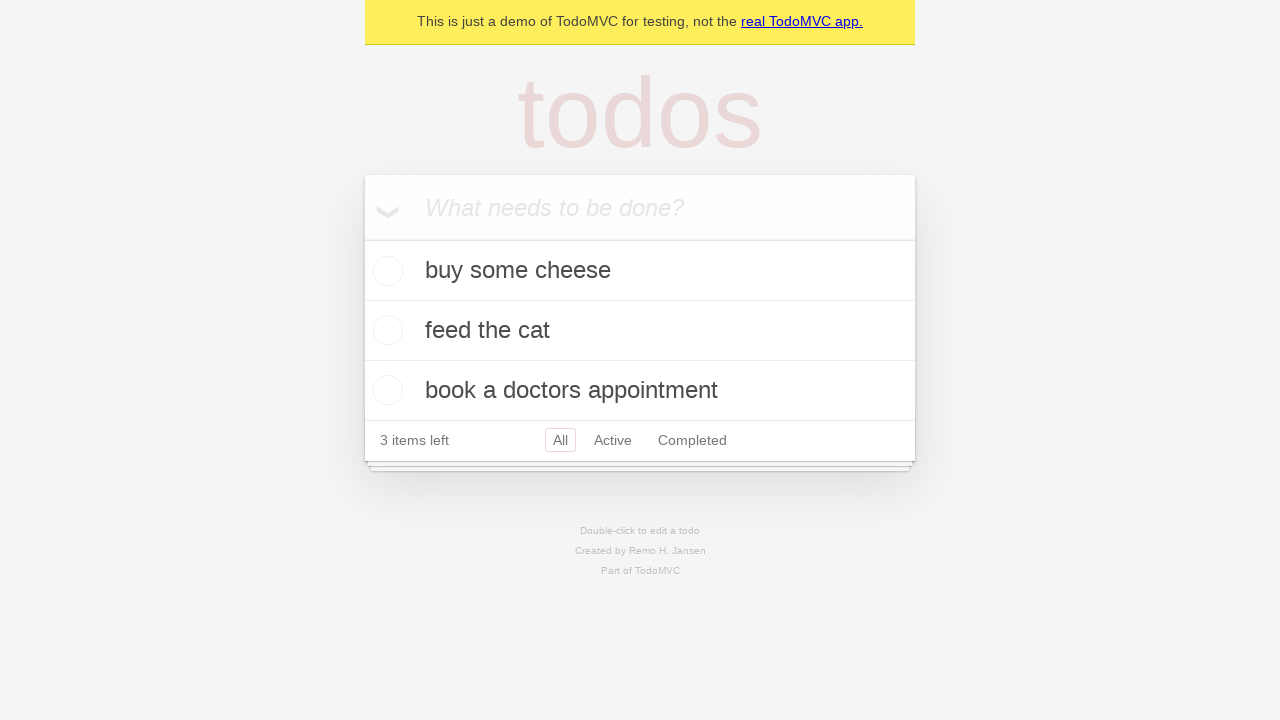

Checked the second todo item as completed at (385, 330) on [data-testid='todo-item'] >> nth=1 >> internal:role=checkbox
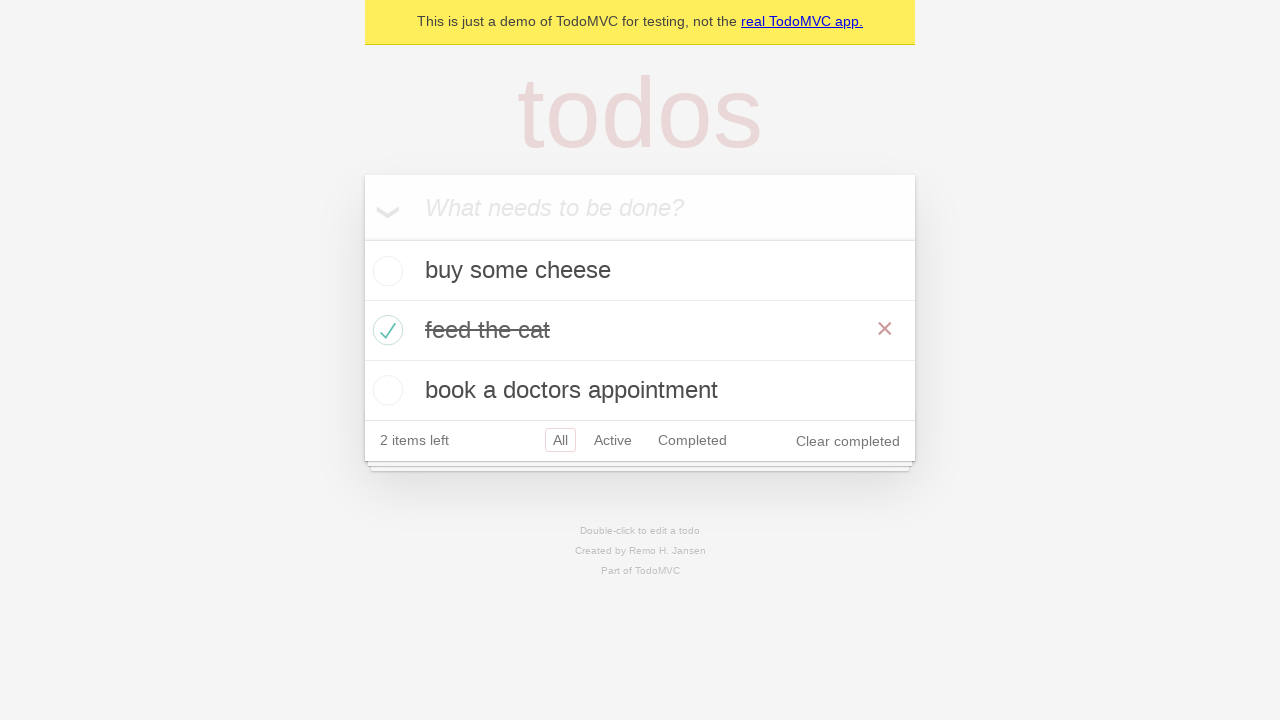

Clicked the 'Active' filter to display only incomplete items at (613, 440) on internal:role=link[name="Active"i]
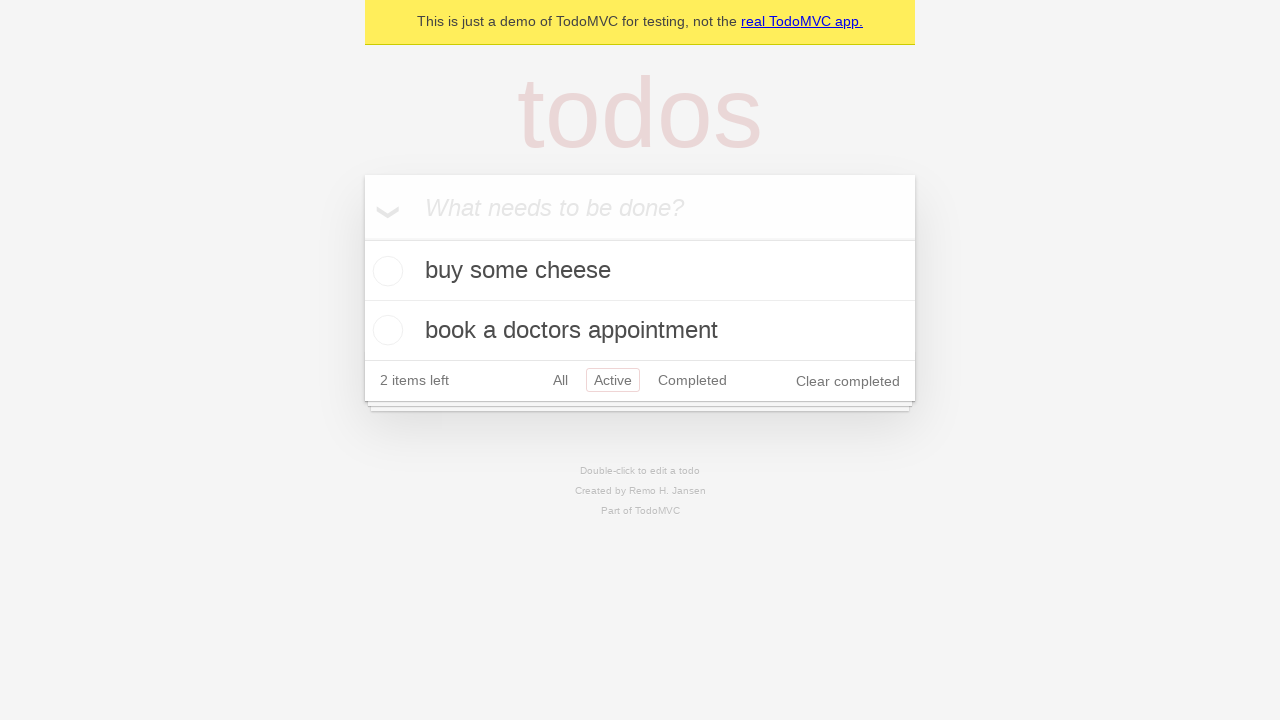

Waited for the Active filter to be applied
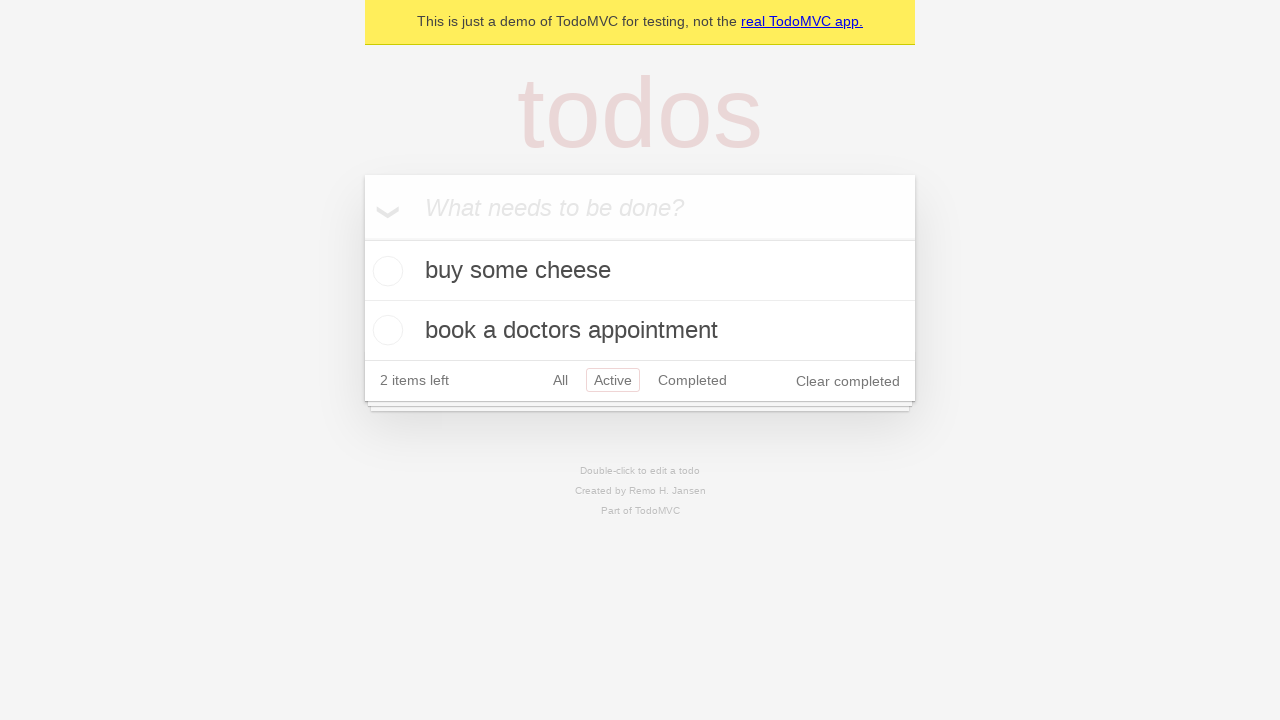

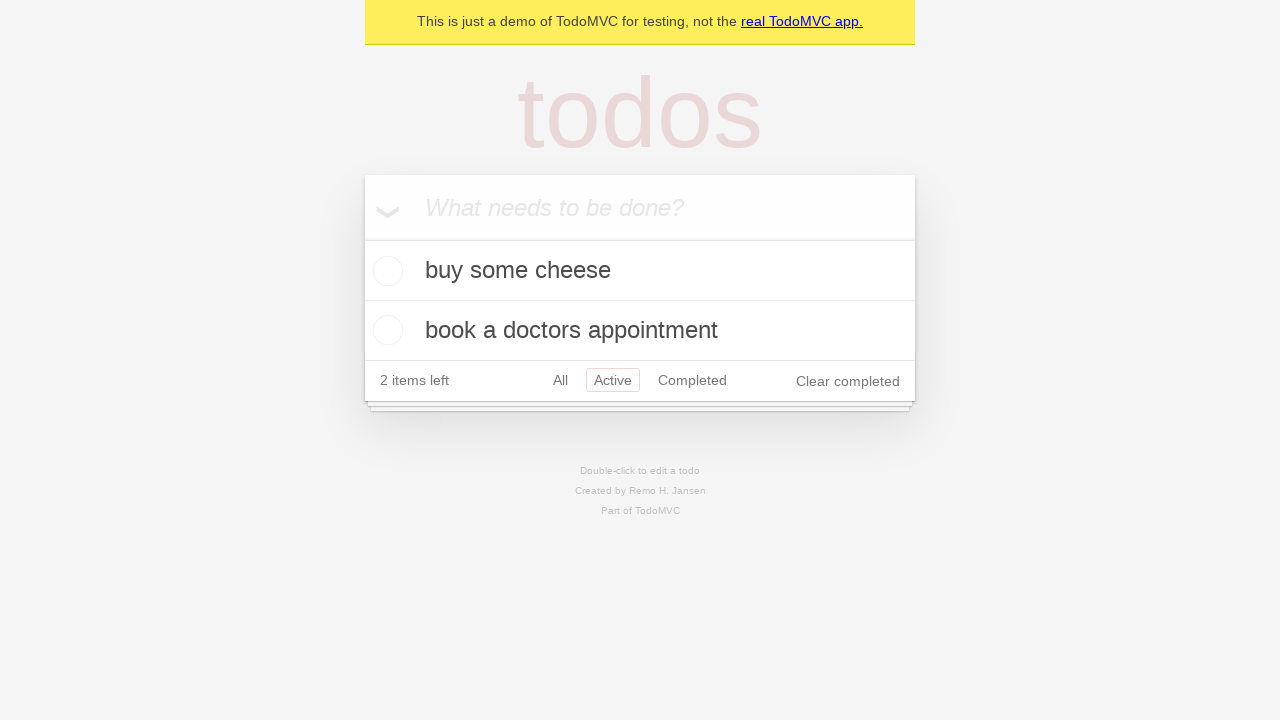